Tests a math challenge form by reading a value from the page, calculating a logarithmic function result, filling in the answer, selecting checkbox and radio options, and submitting the form.

Starting URL: https://suninjuly.github.io/math.html

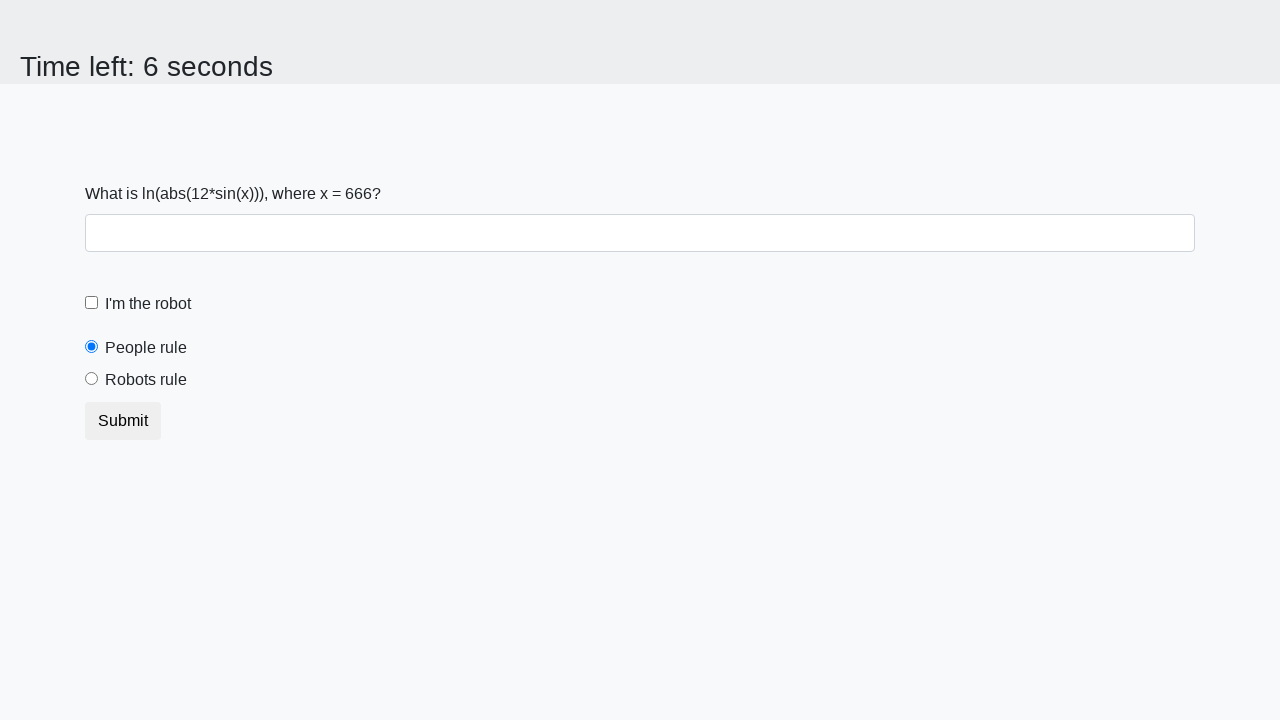

Located and read the input value from #input_value element
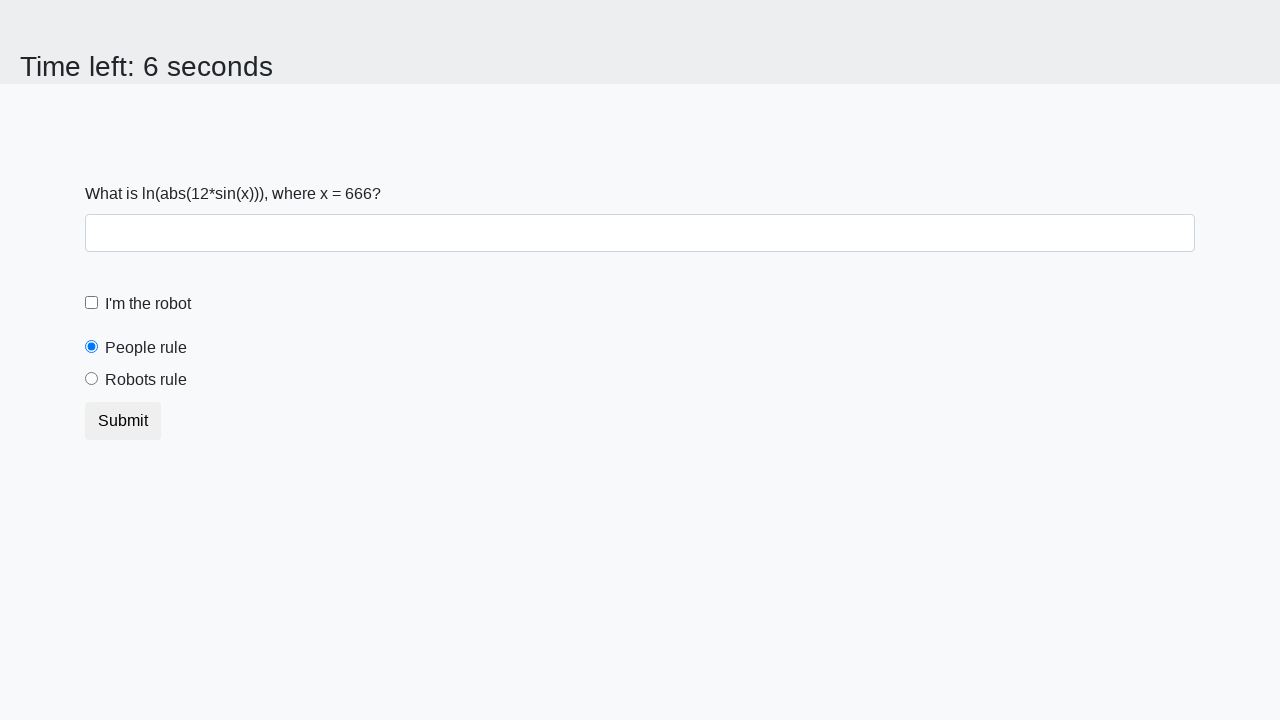

Calculated logarithmic result: log(abs(12 * sin(666))) = -1.5525862828956698
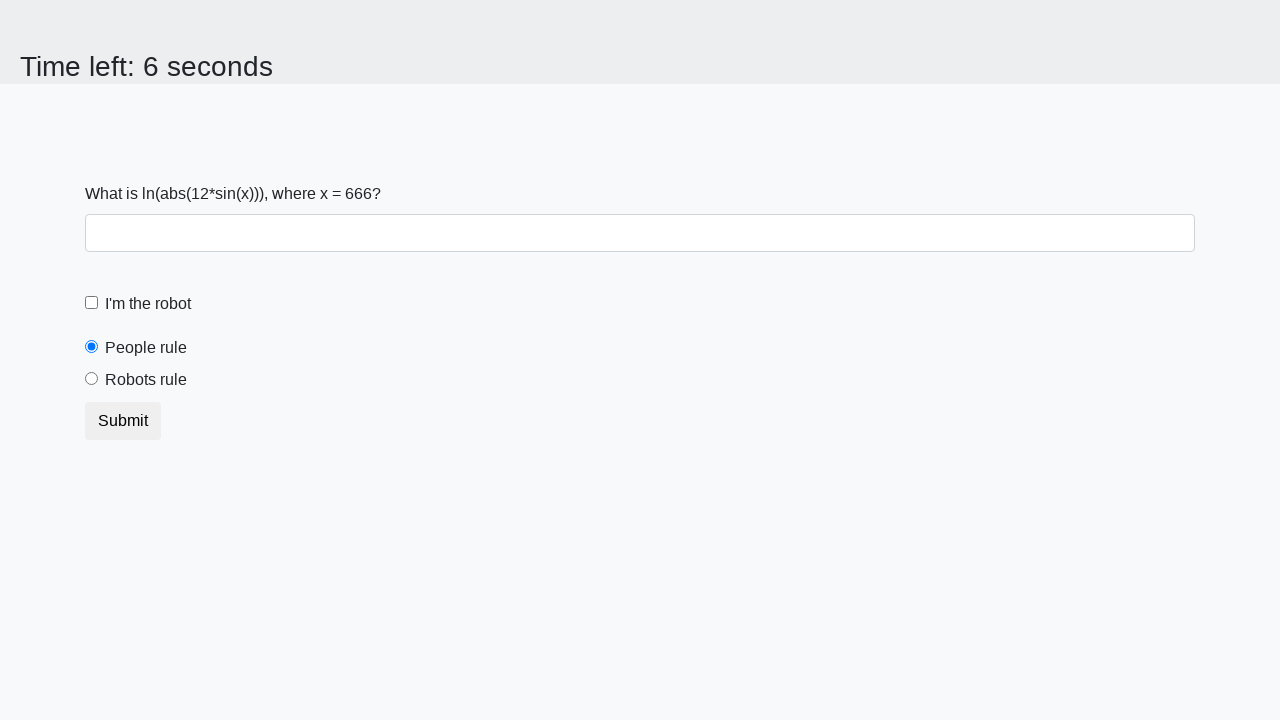

Filled answer field with calculated value: -1.5525862828956698 on #answer
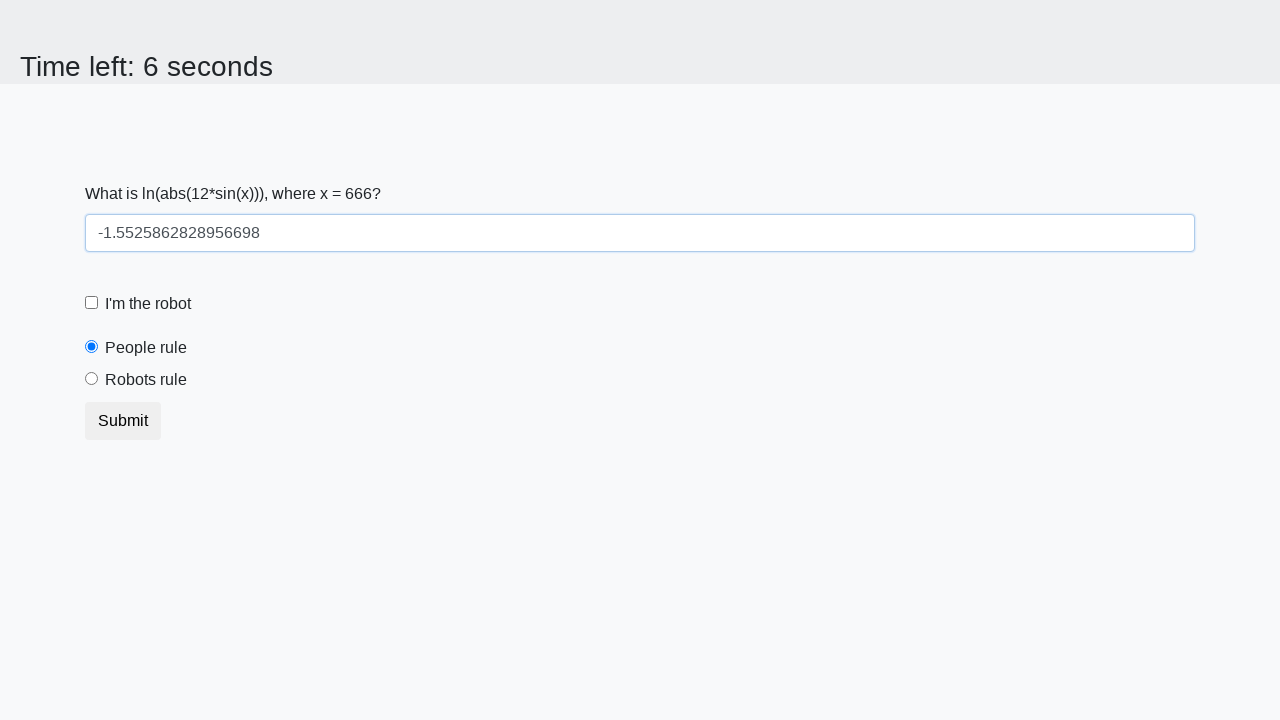

Clicked the custom checkbox at (148, 304) on .form-check.form-check-custom .form-check-label
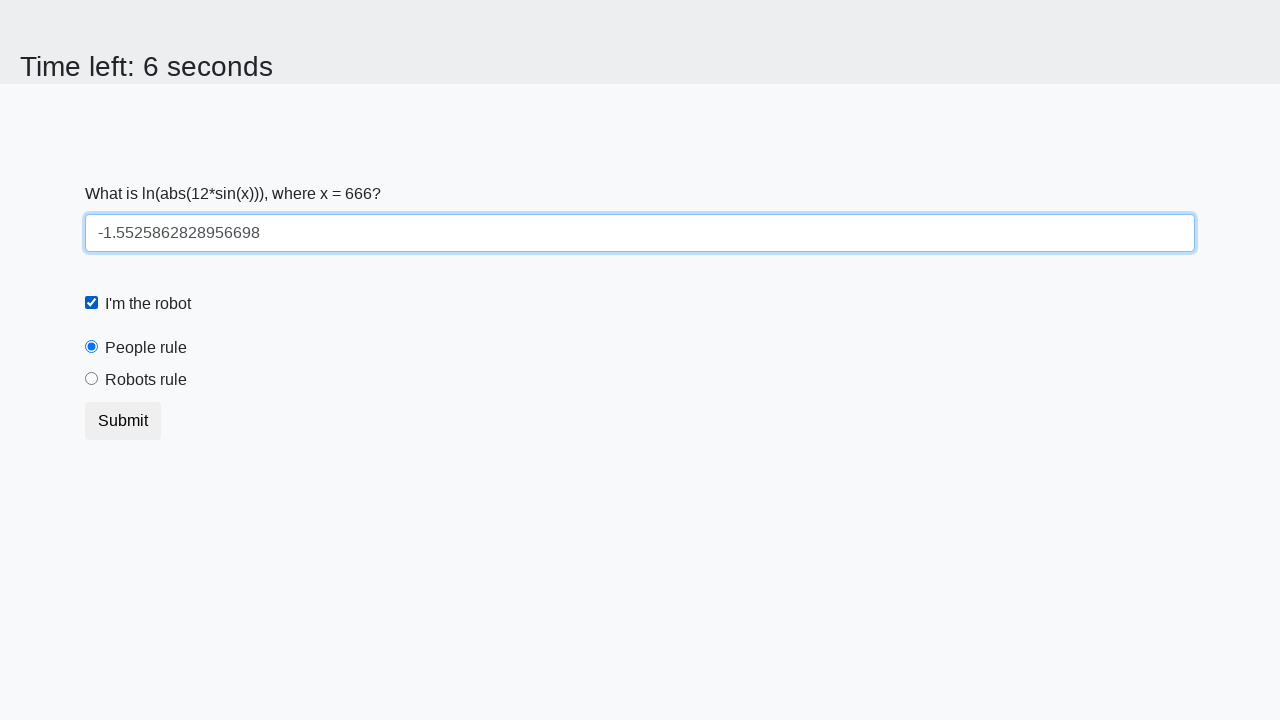

Clicked the custom radio button at (146, 380) on .form-check.form-radio-custom .form-check-label
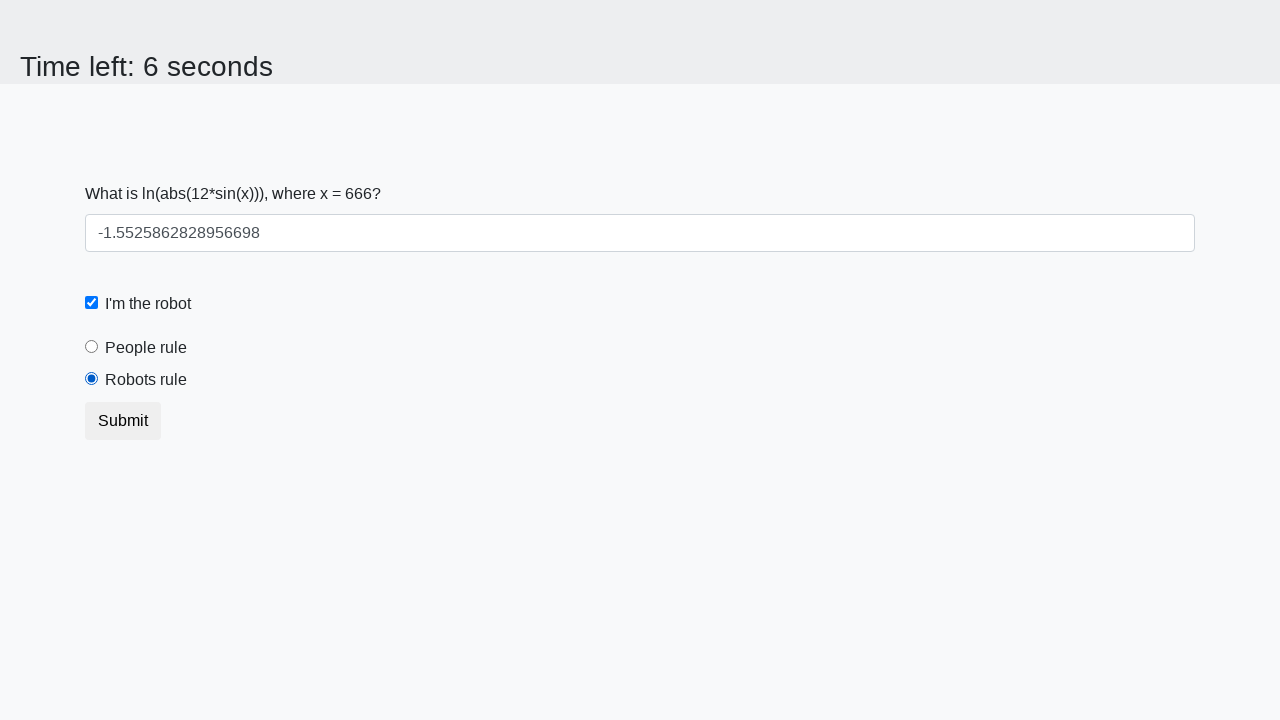

Clicked submit button to submit the math challenge form at (123, 421) on [type='submit']
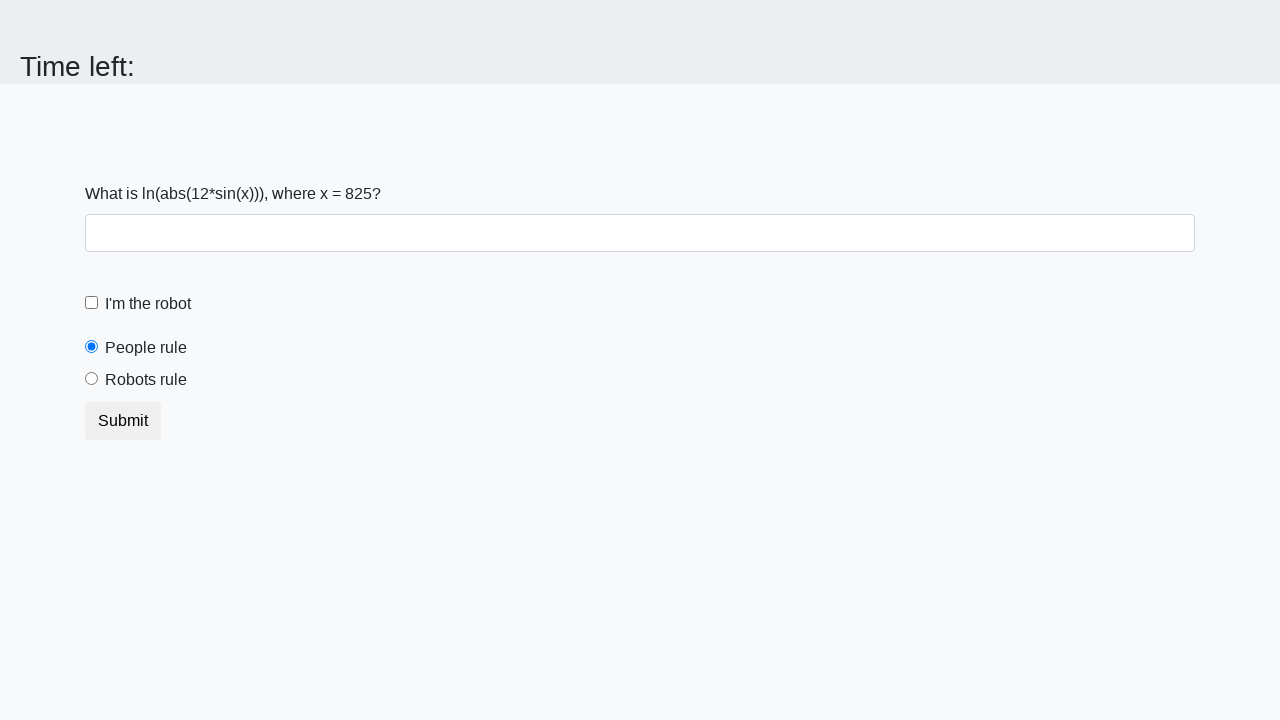

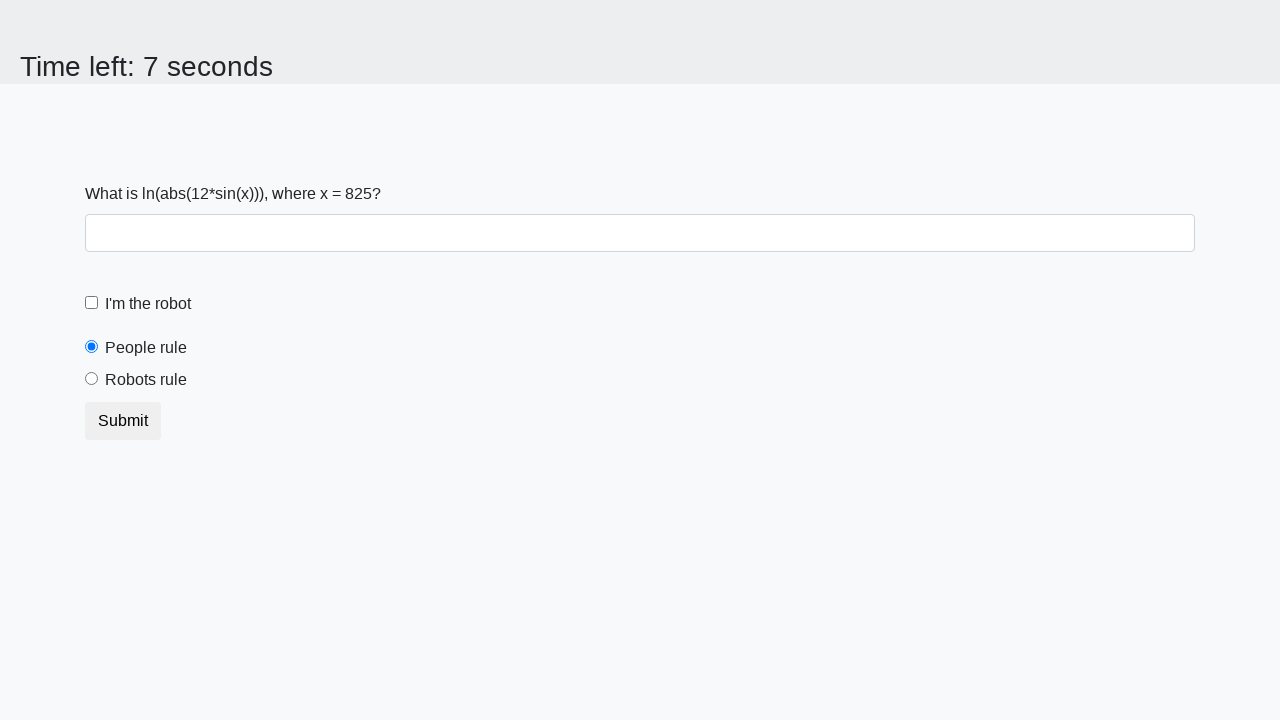